Tests booking.com search functionality by entering a destination (Moscow), selecting from autocomplete suggestions, applying a high rating filter, and verifying that search results meet the rating criteria.

Starting URL: https://booking.com

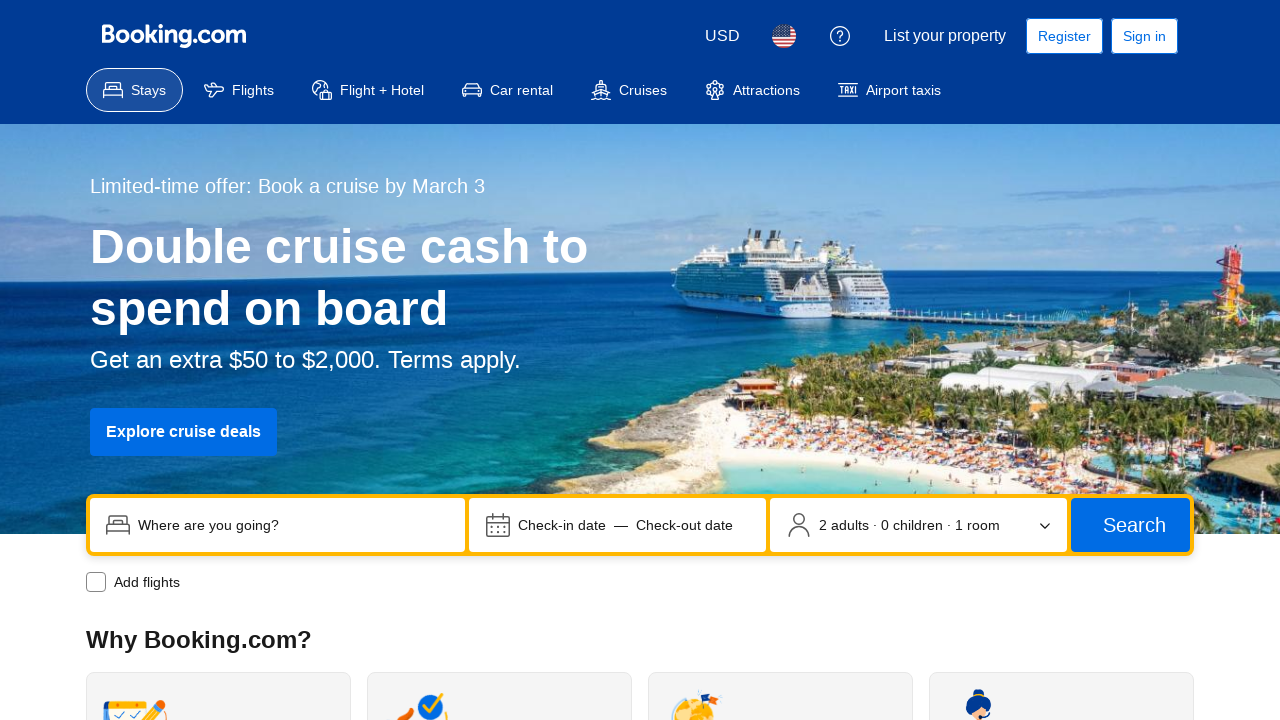

Entered 'Moscow' in destination search field on input[name='ss']
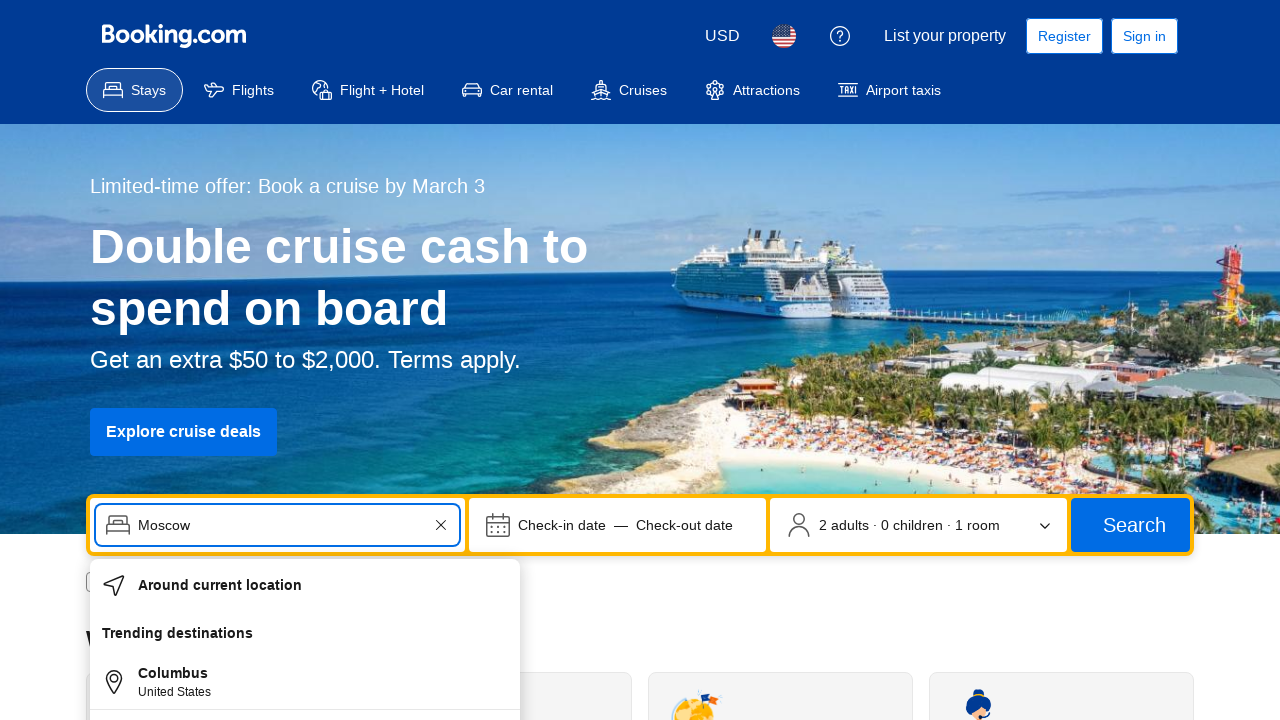

Autocomplete suggestions appeared
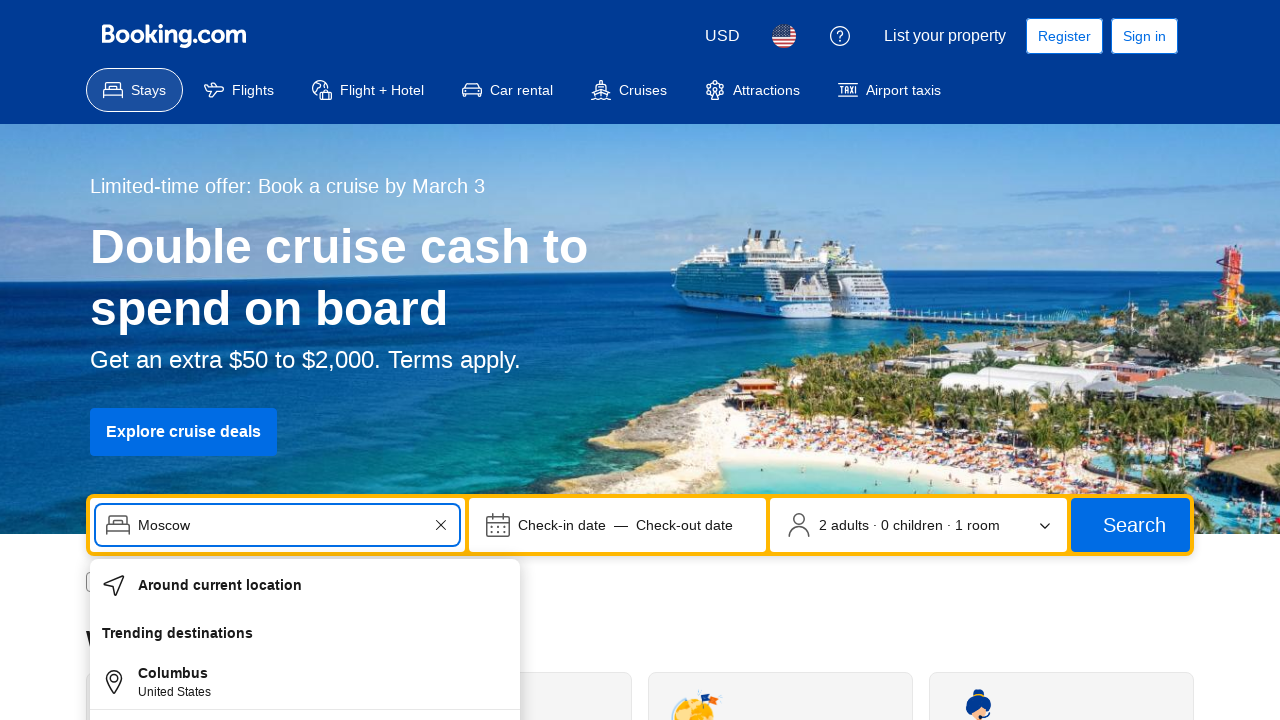

Selected first autocomplete suggestion for Moscow at (305, 587) on [data-testid='autocomplete-results'] li >> nth=0
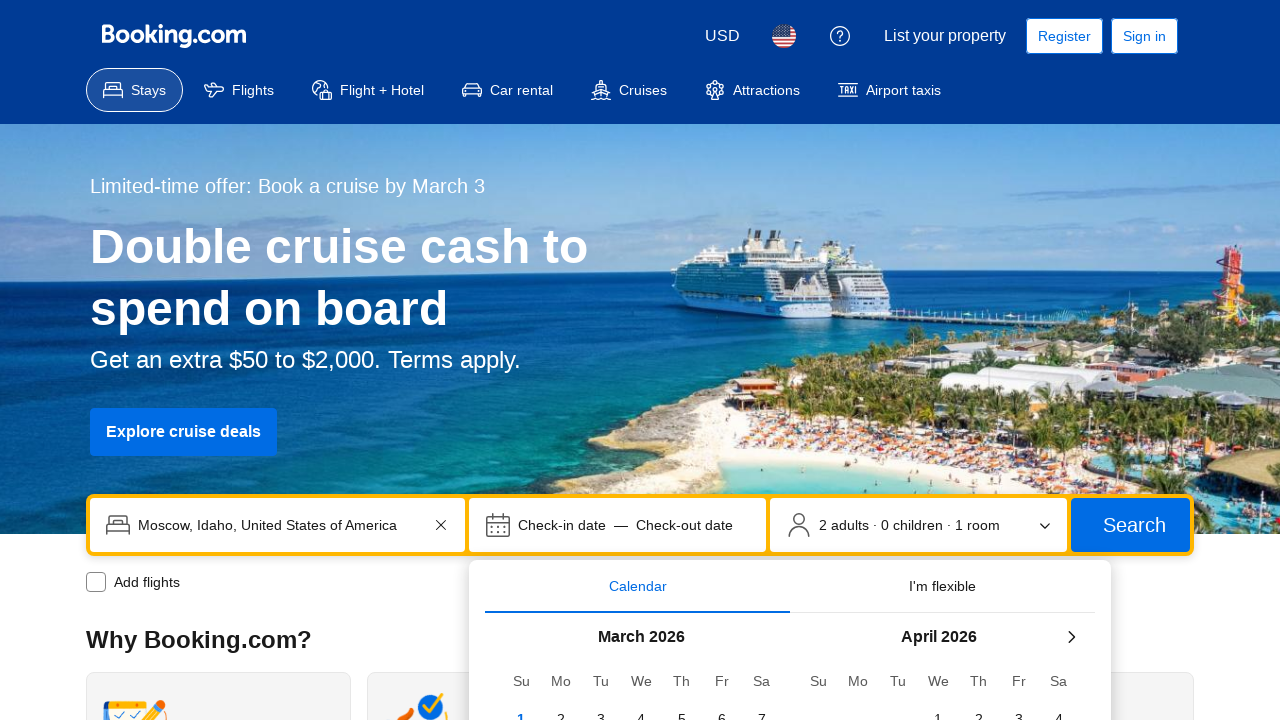

Clicked search button to find accommodations at (1130, 525) on button[type='submit']
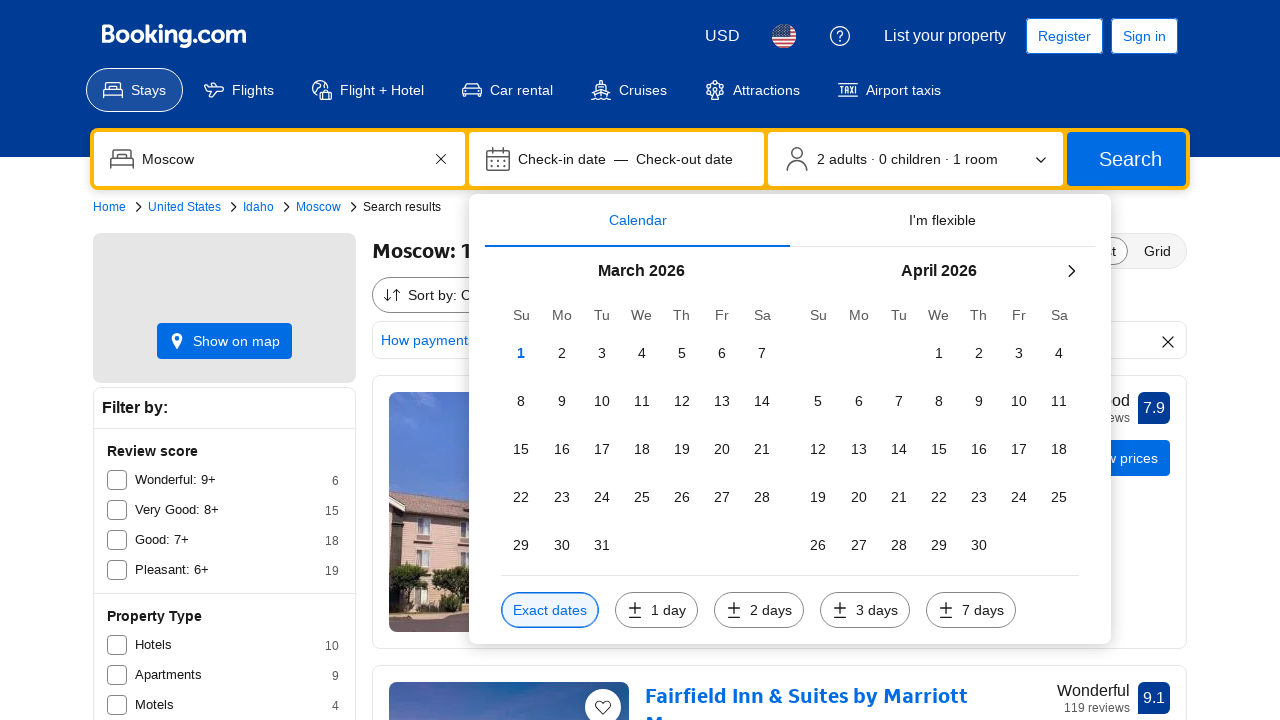

Search results loaded with property cards displayed
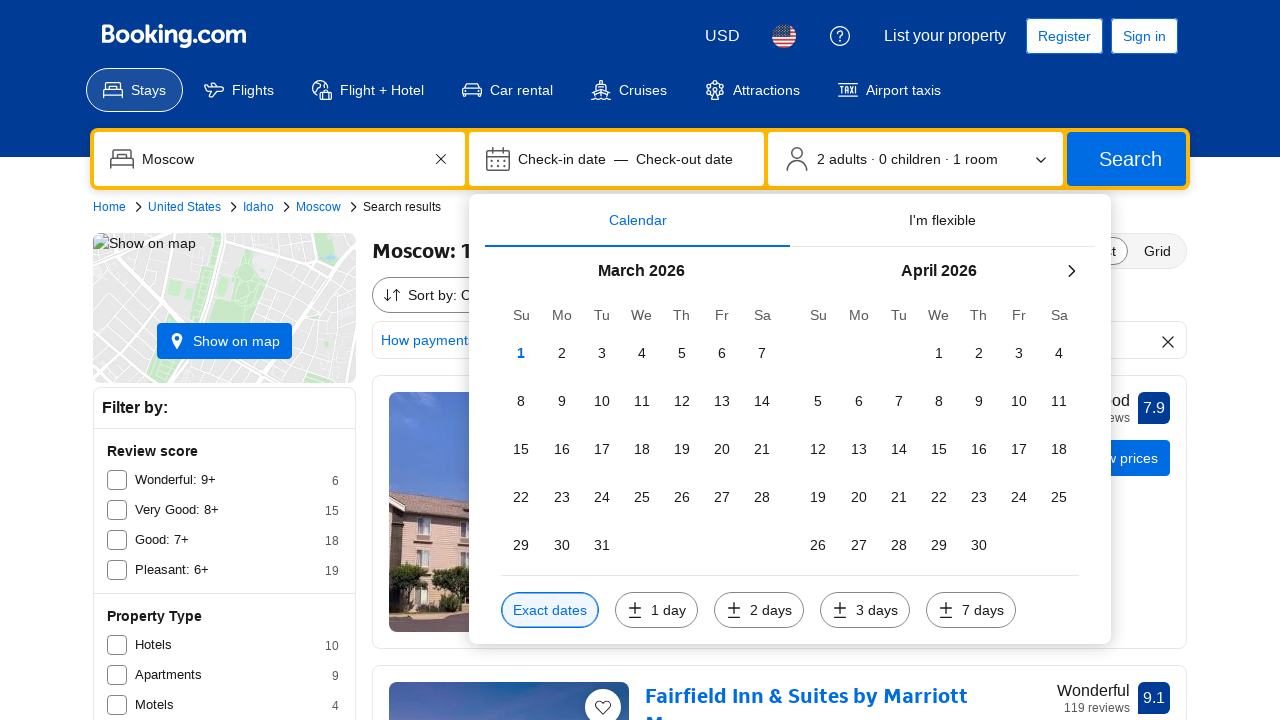

Map overlay was not present on [aria-label='Close map']
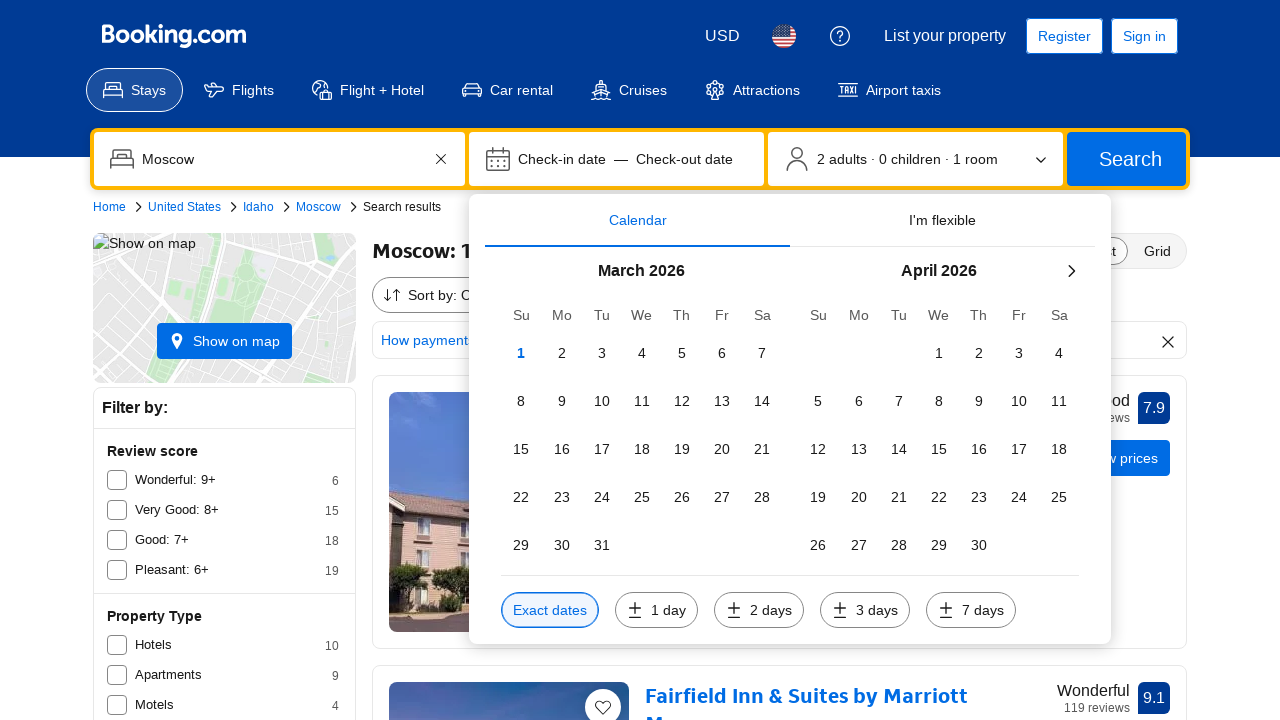

Applied high rating filter (9+ Wonderful/Superb) at (223, 480) on [data-filters-item='review_score:review_score=90']
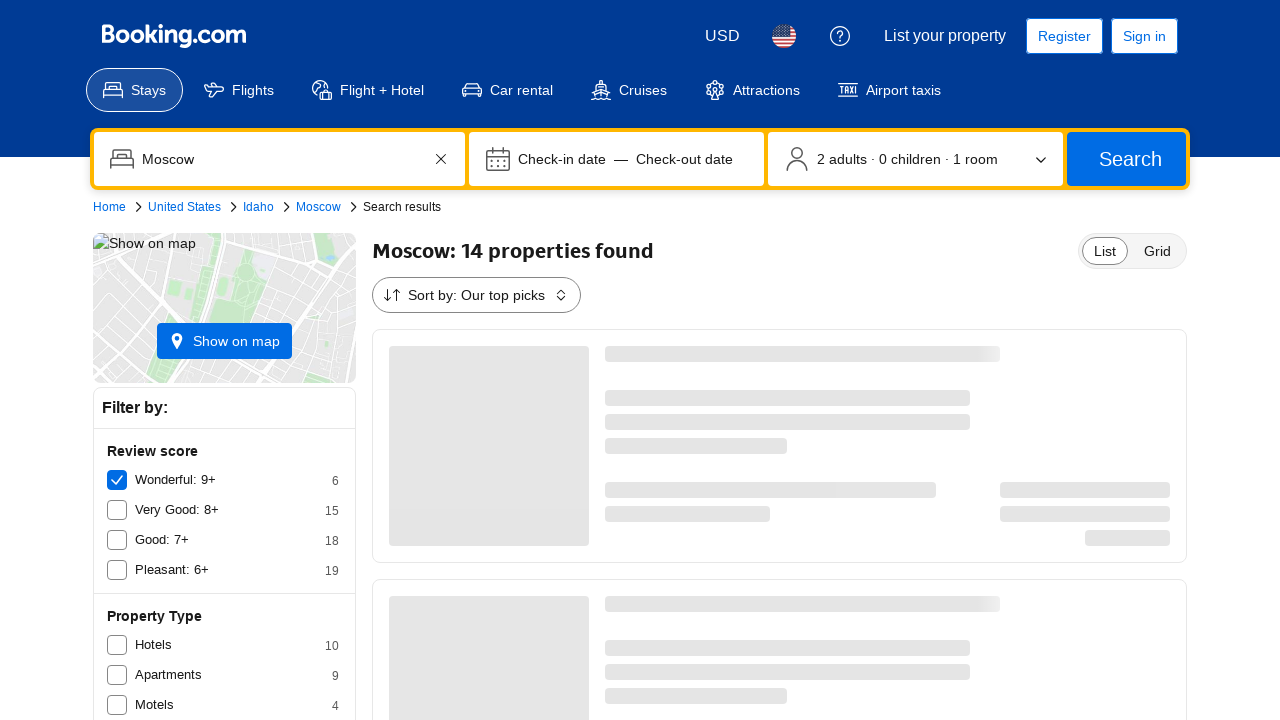

Filter applied and network idle - results updated
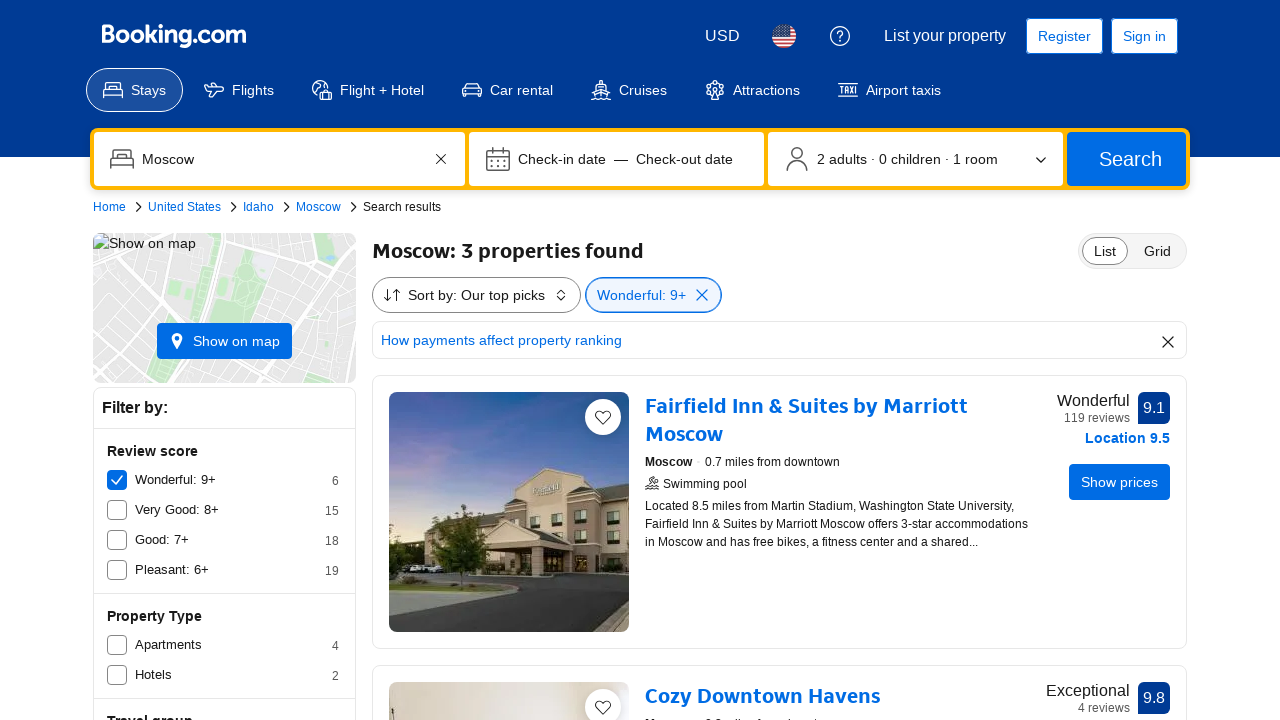

Verified filtered search results are displayed with high-rated properties
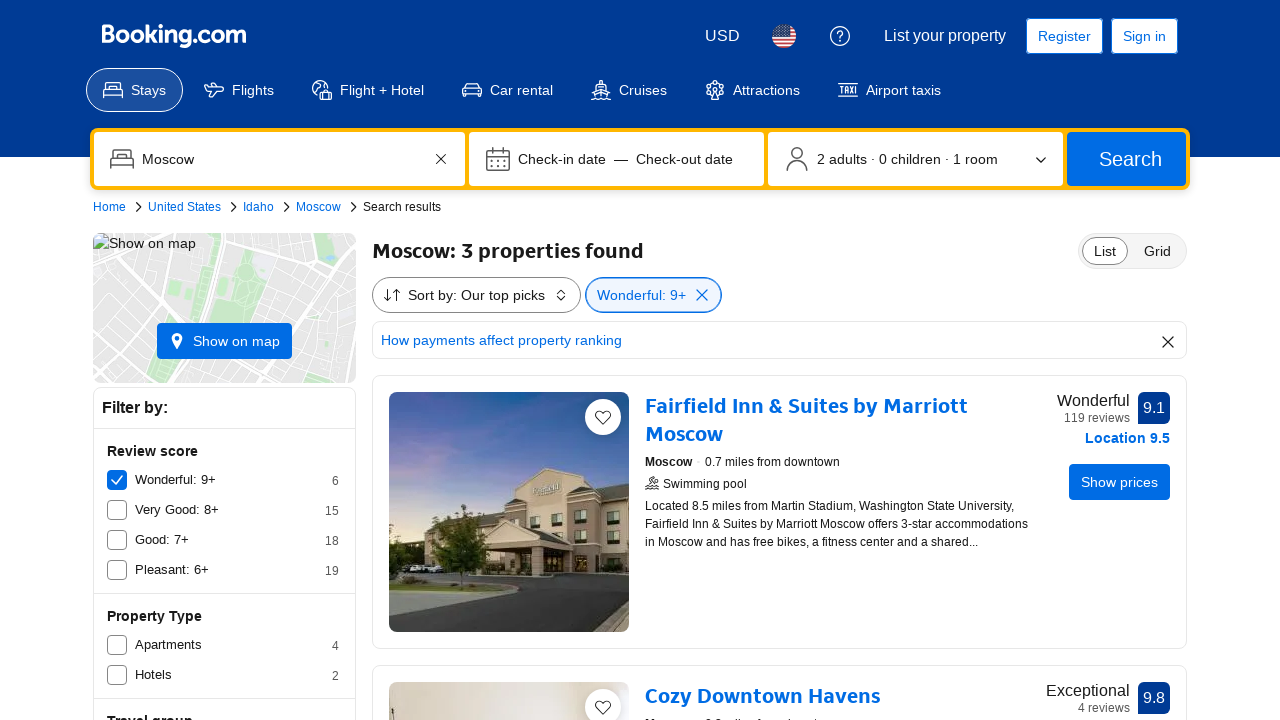

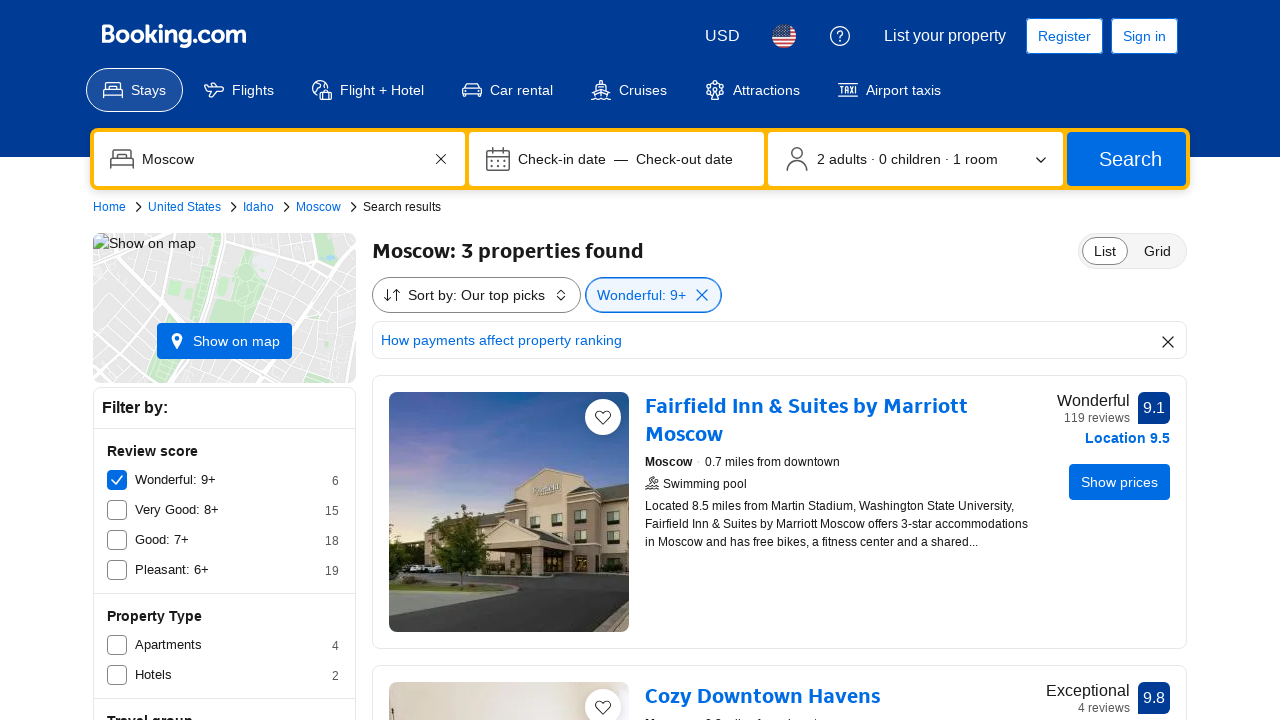